Navigates through different sections of a website by clicking on email, hosting, and home page tabs

Starting URL: http://e.pl/

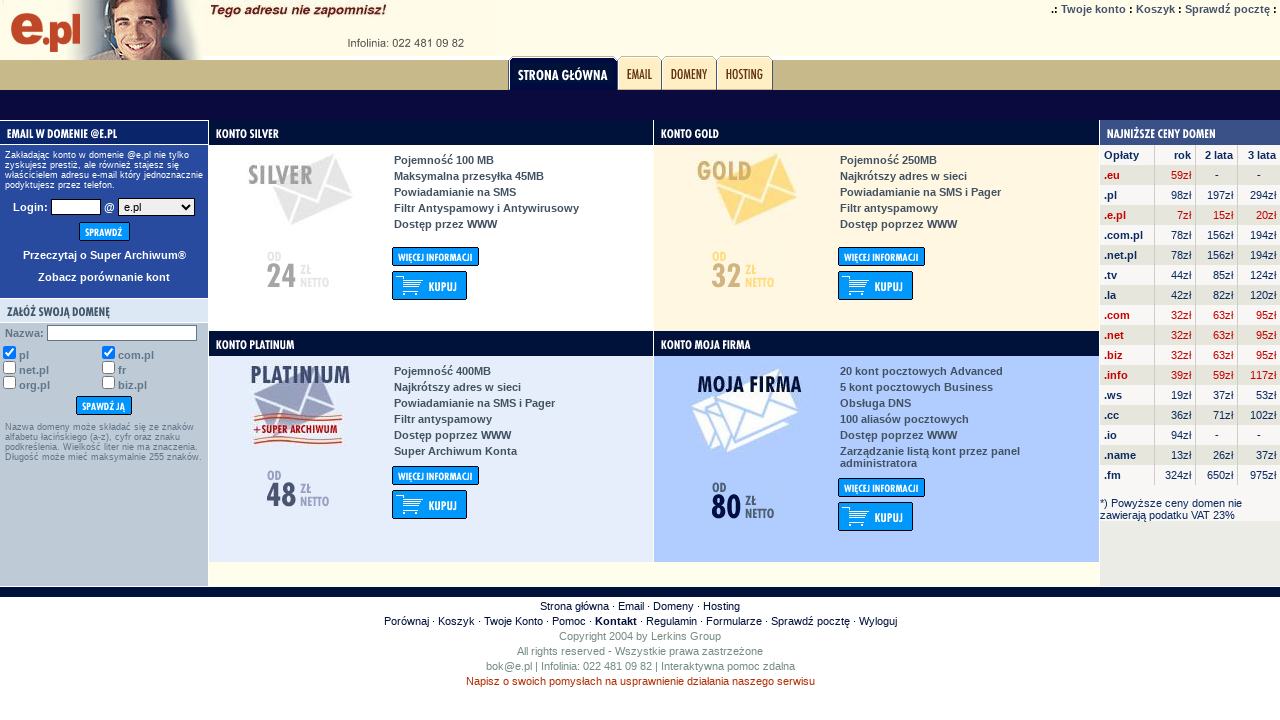

Clicked on email tab at (639, 73) on xpath=/html/body/table/tbody/tr[2]/td/table/tbody/tr/td/table/tbody/tr/td[8]
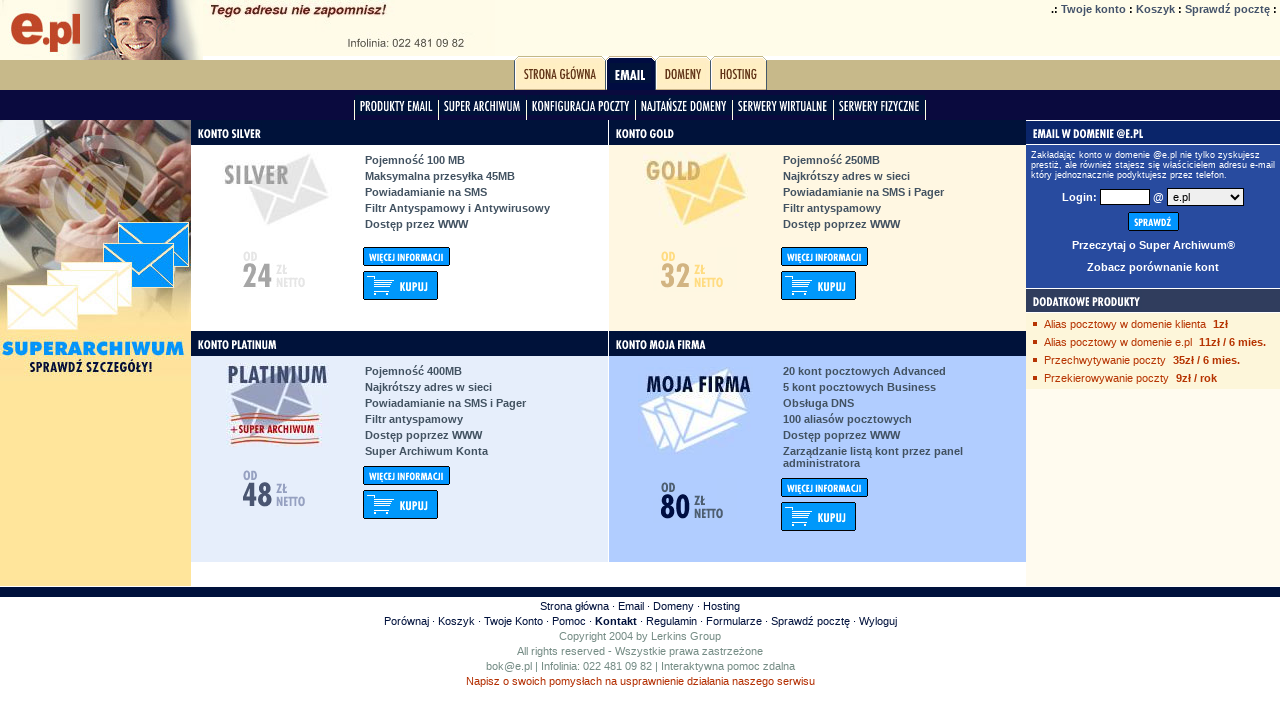

Clicked on hosting tab at (738, 73) on xpath=/html/body/table/tbody/tr[2]/td/table/tbody/tr/td/table/tbody/tr/td[16]
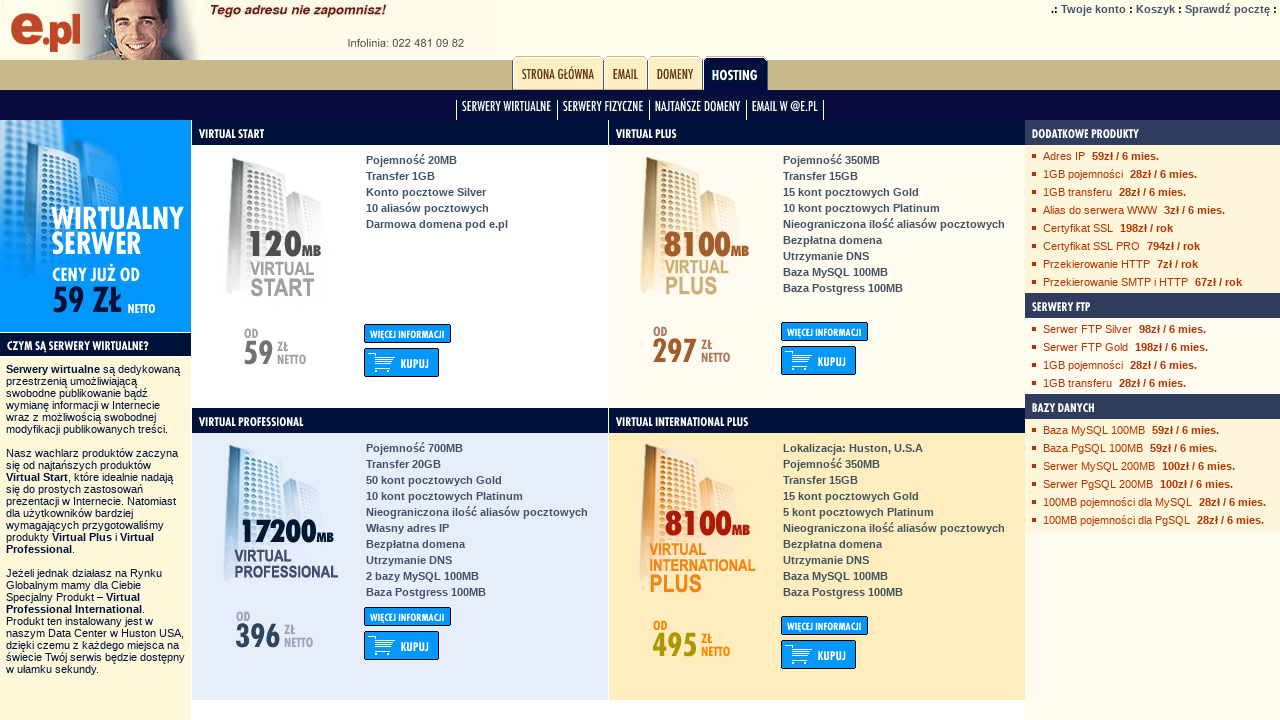

Clicked on home page tab at (558, 73) on xpath=/html/body/table/tbody/tr[2]/td/table/tbody/tr/td/table/tbody/tr/td[4]
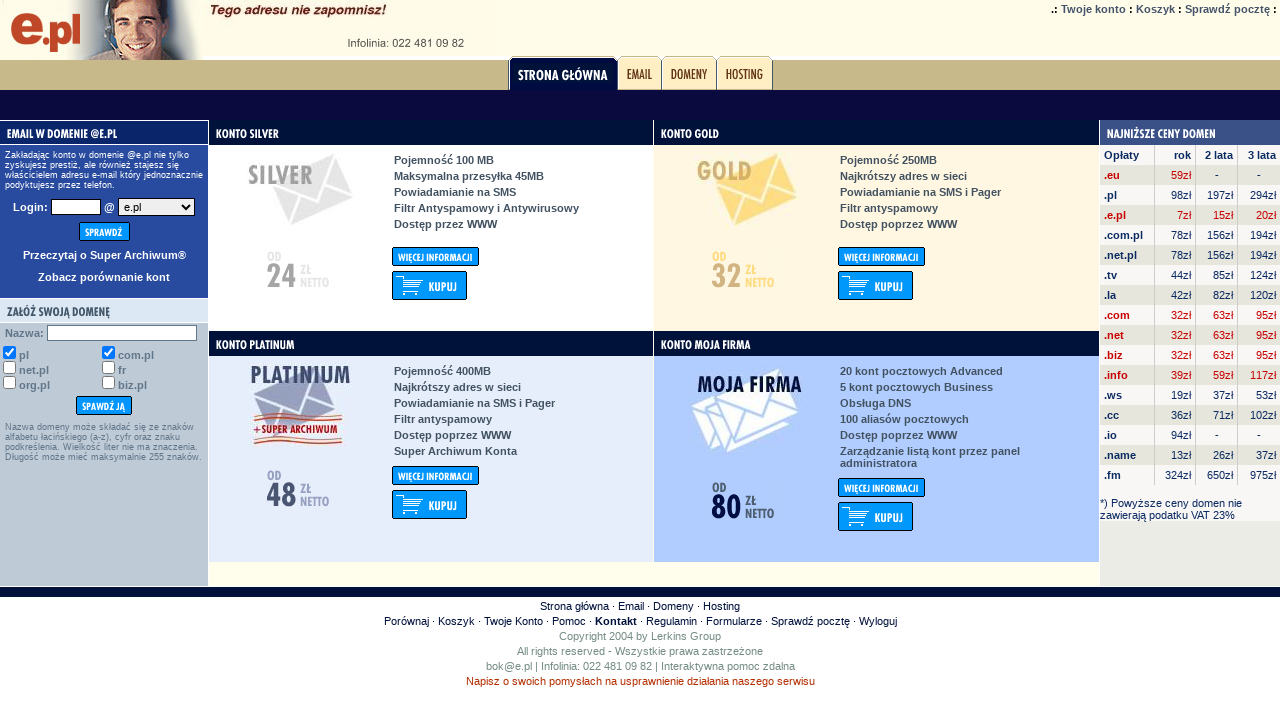

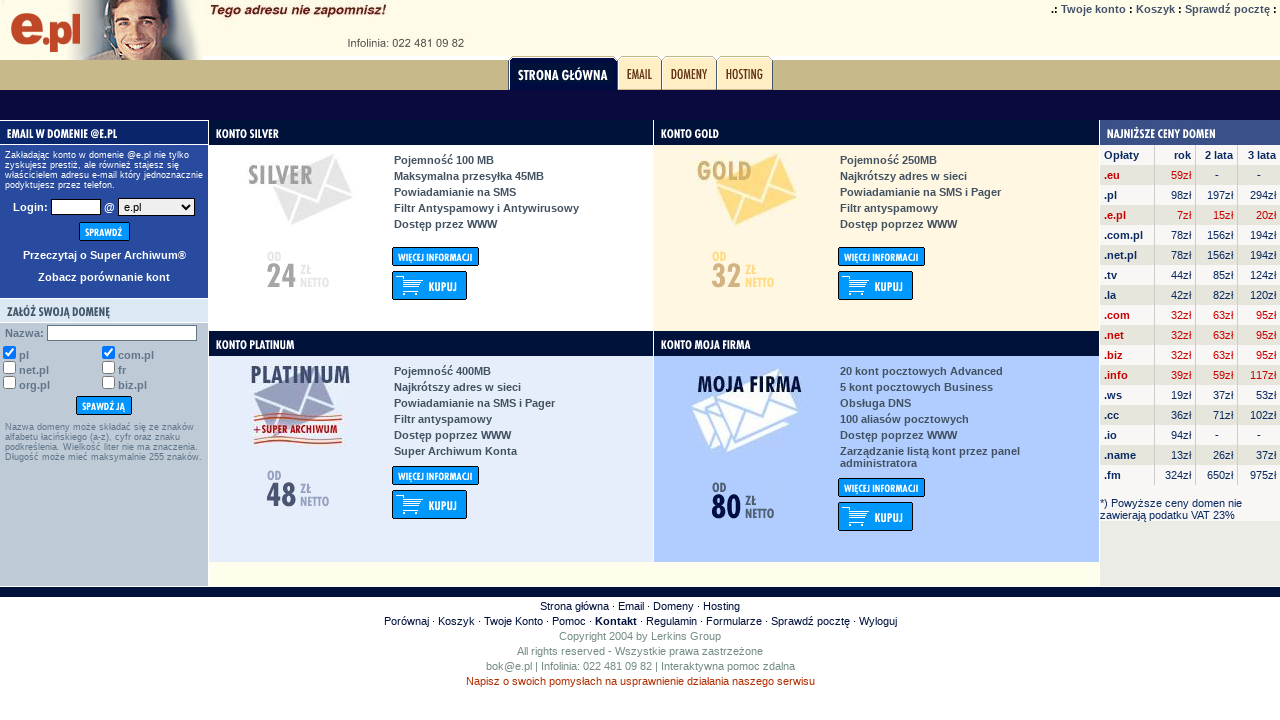